Tests bus ticket booking from Hyderabad to Guntur using the APSRTC online portal with date selection and search.

Starting URL: https://www.apsrtconline.in/

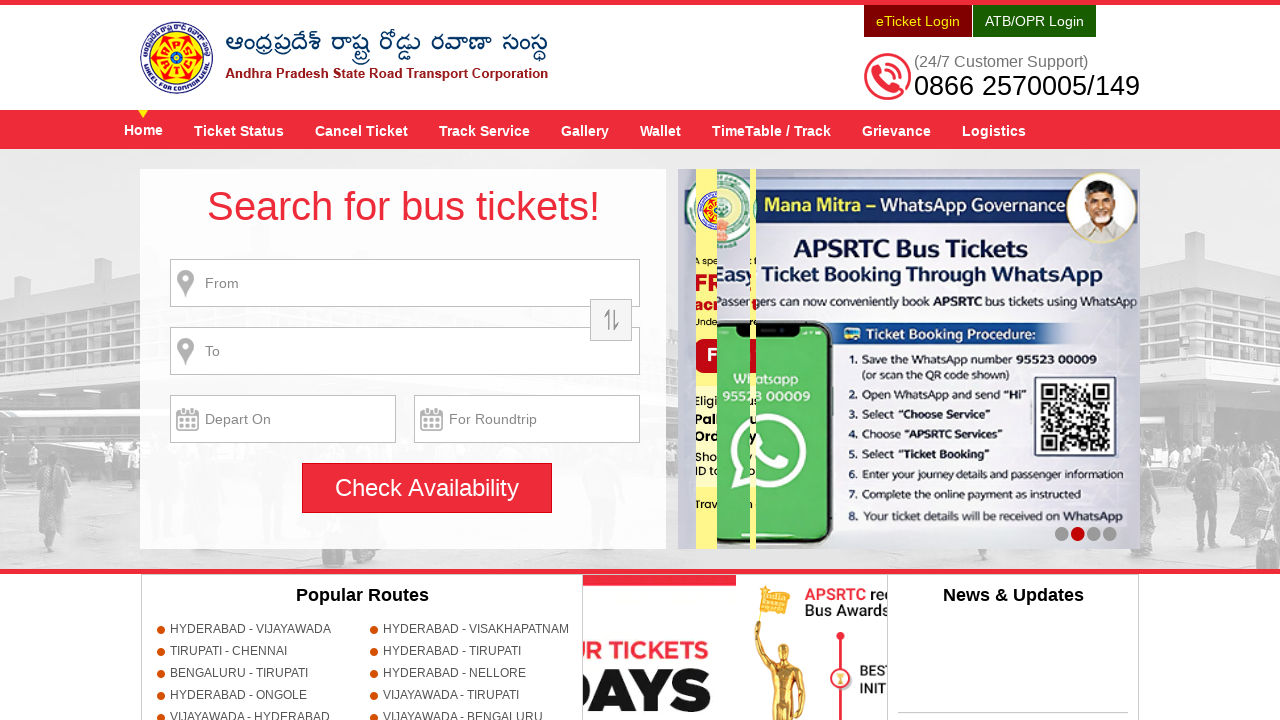

Filled source field with 'HYDERABAD' on input[name='source']
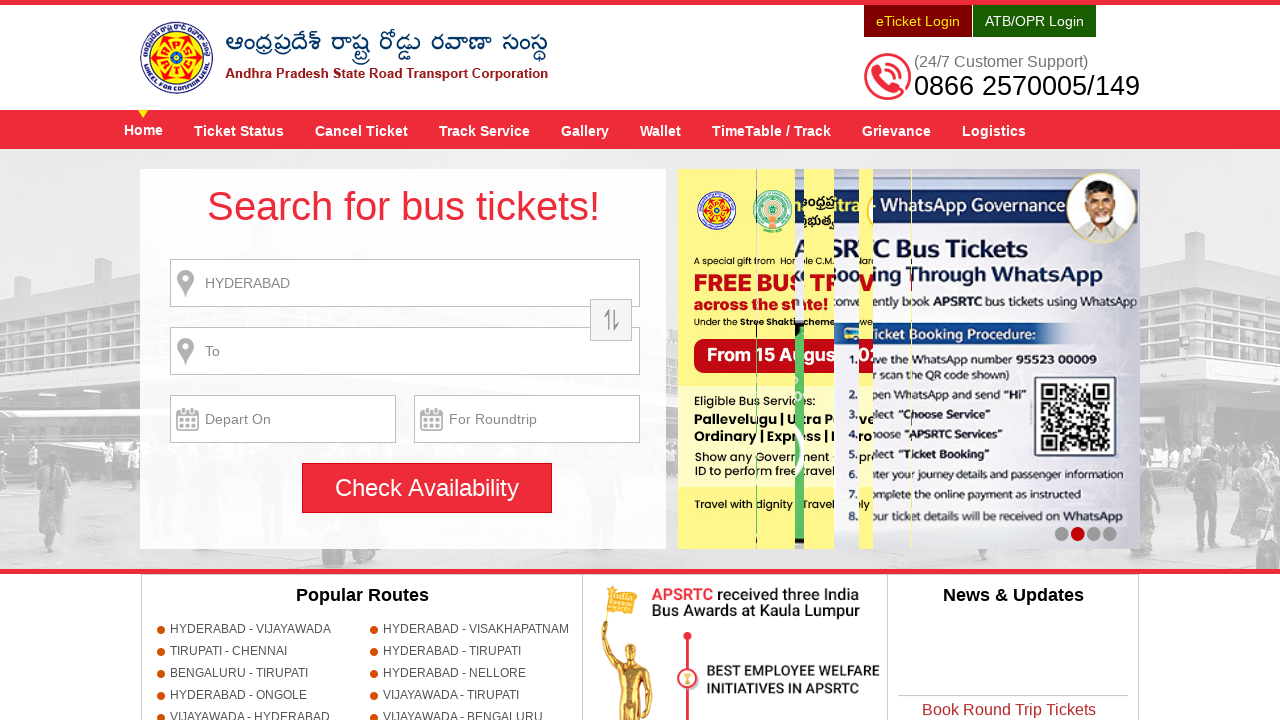

Waited 1 second for autocomplete to appear
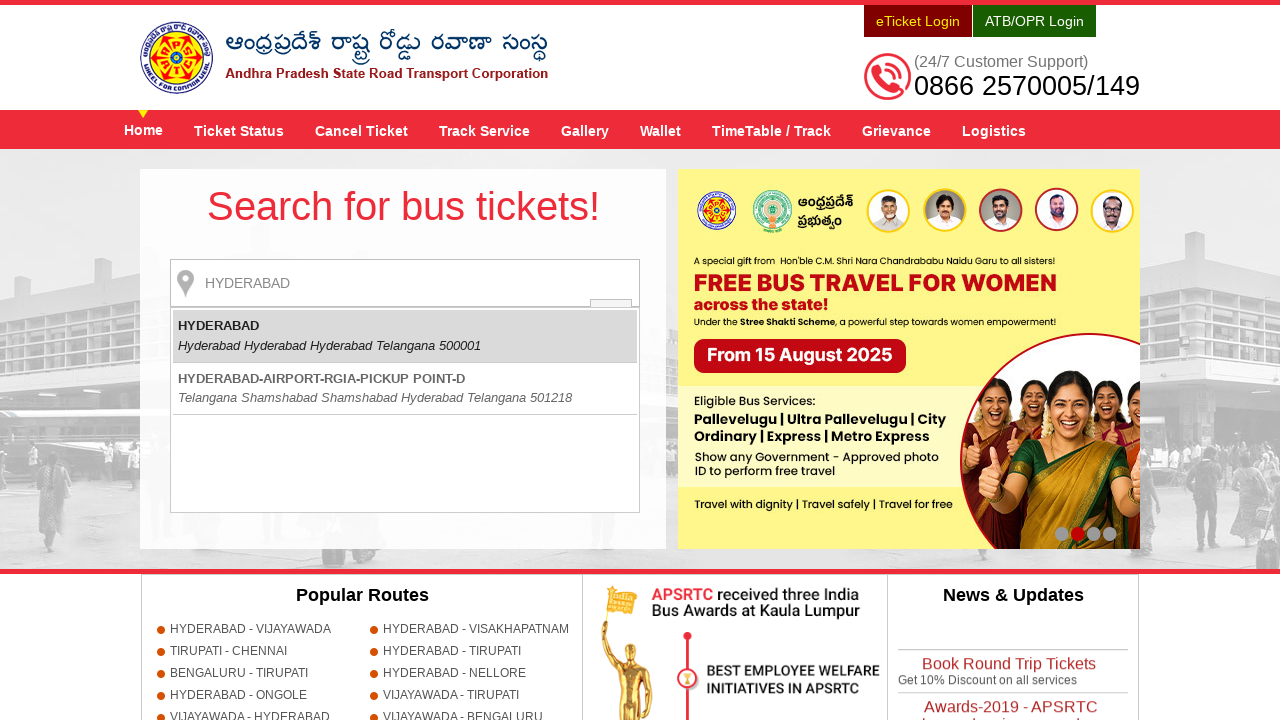

Pressed Enter to select Hyderabad from autocomplete
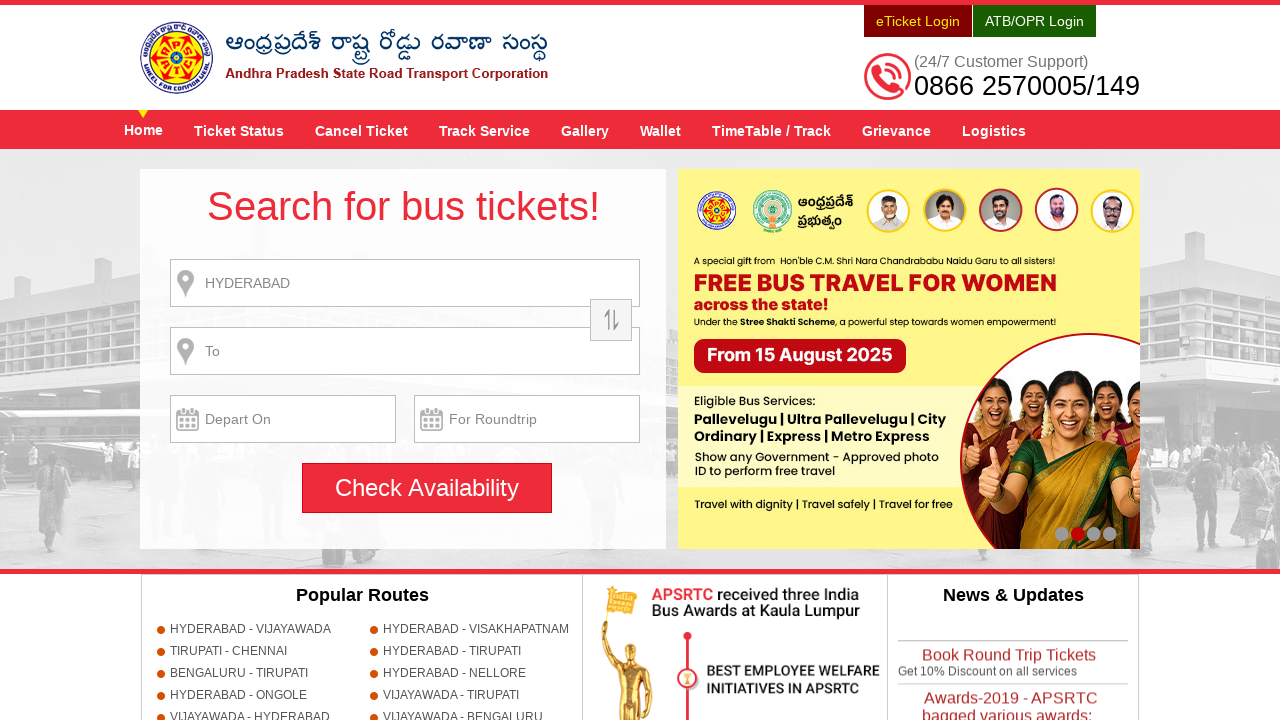

Filled destination field with 'GUNTUR' on input[name='destination']
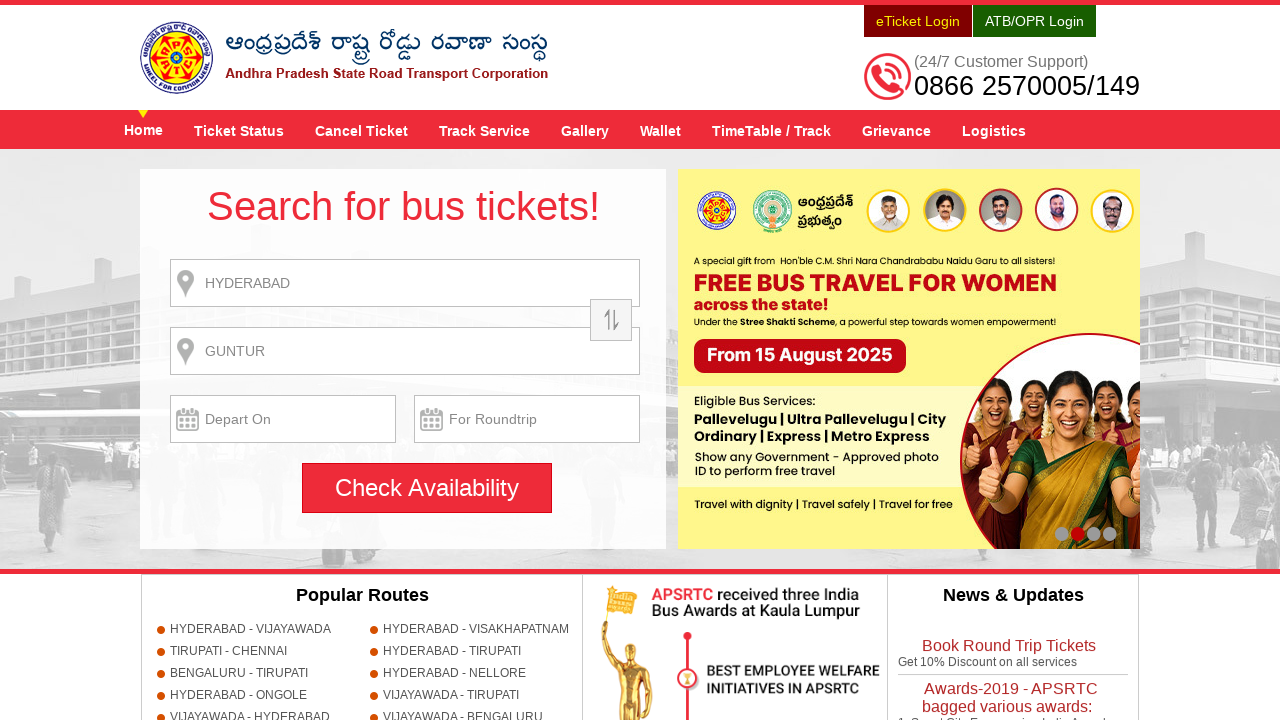

Waited 1 second for autocomplete to appear
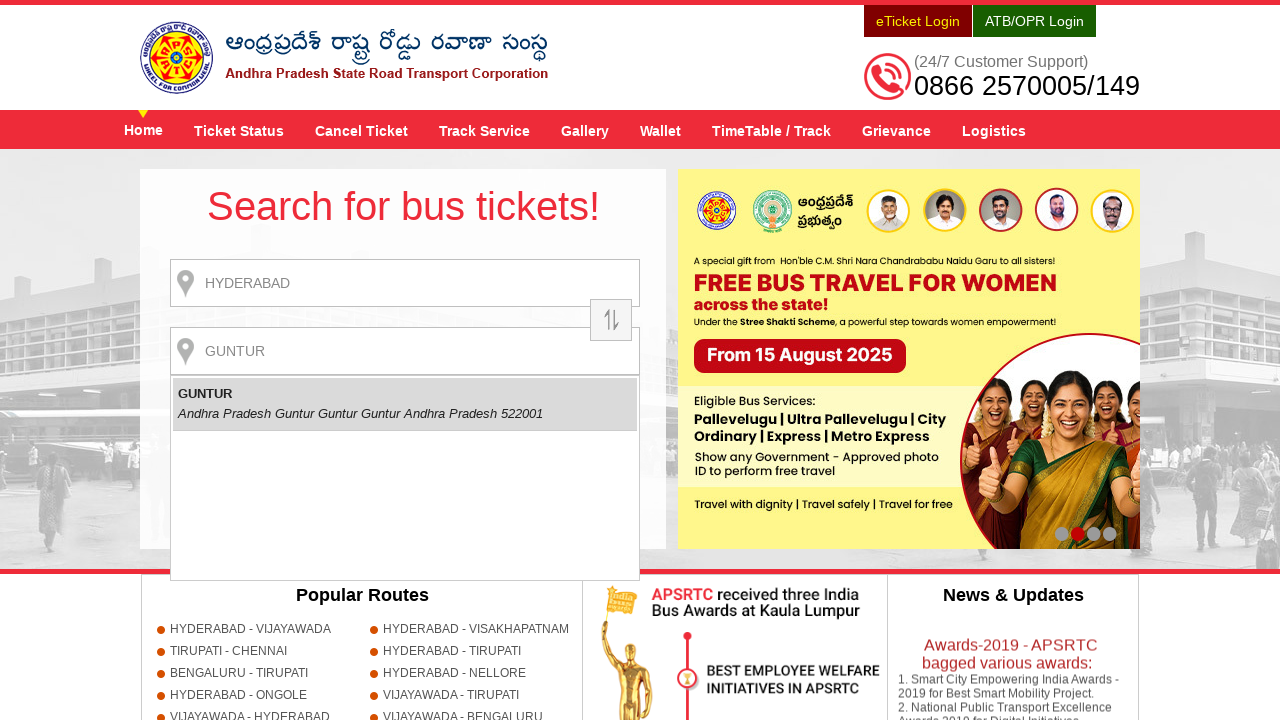

Pressed Enter to select Guntur from autocomplete
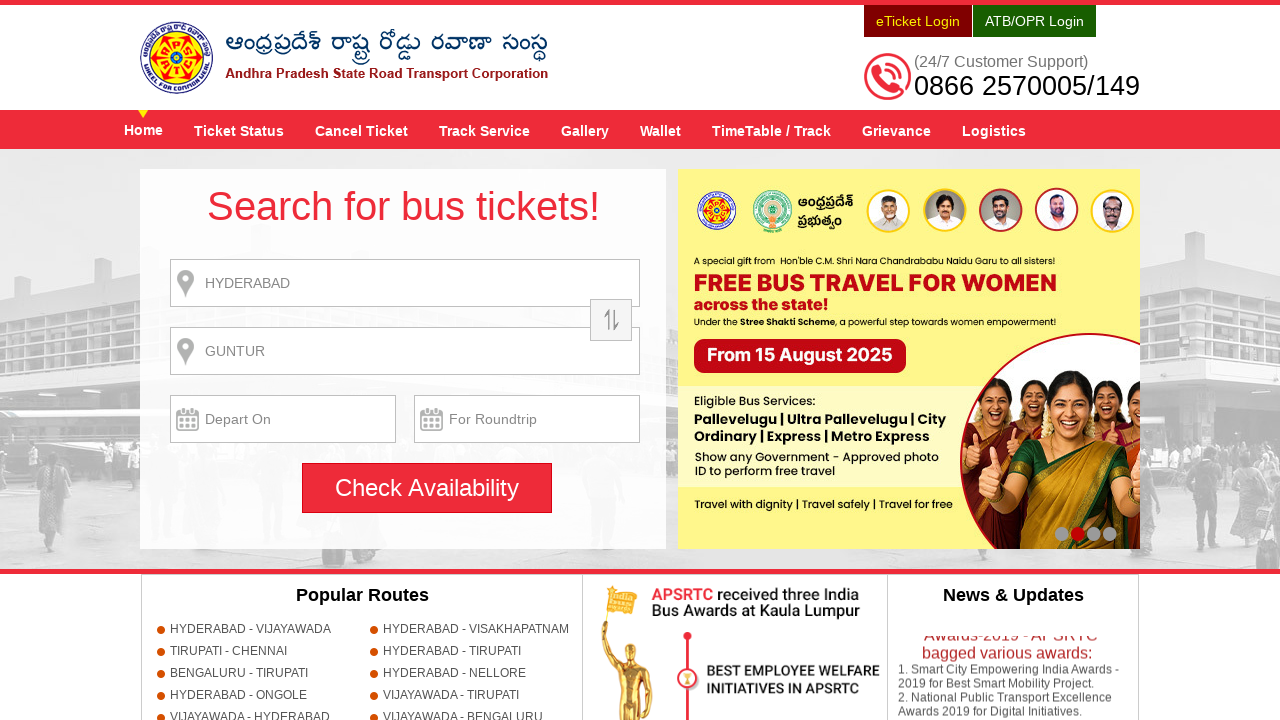

Clicked on journey date input to open calendar at (283, 419) on input[name='txtJourneyDate']
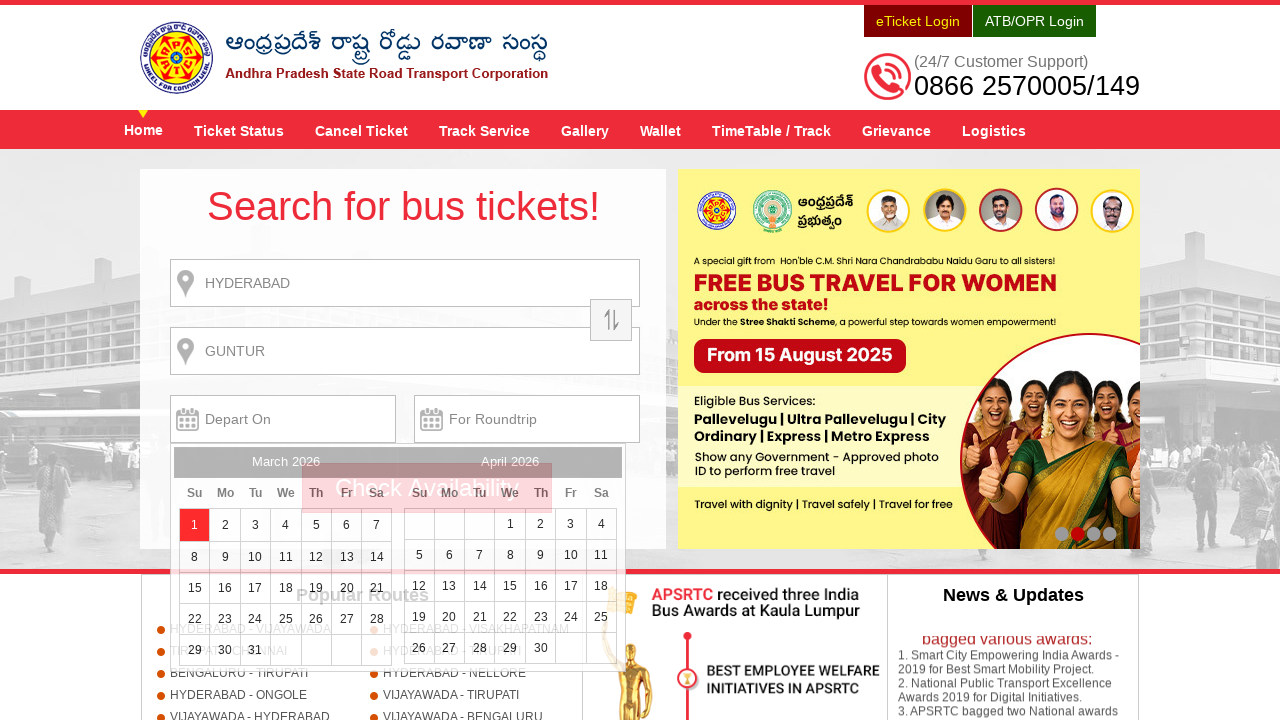

Selected date 20 from calendar at (346, 588) on xpath=//a[text()='20']
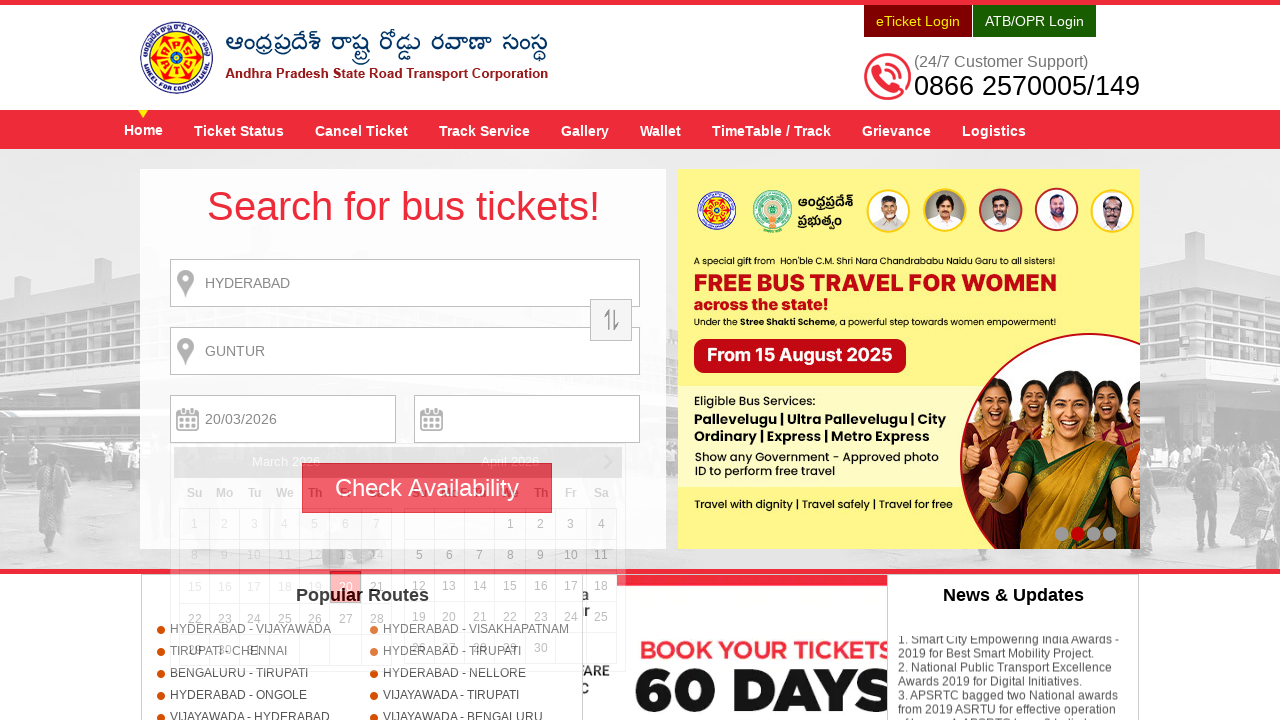

Clicked search button to find bus tickets from Hyderabad to Guntur at (427, 488) on input[title='Search']
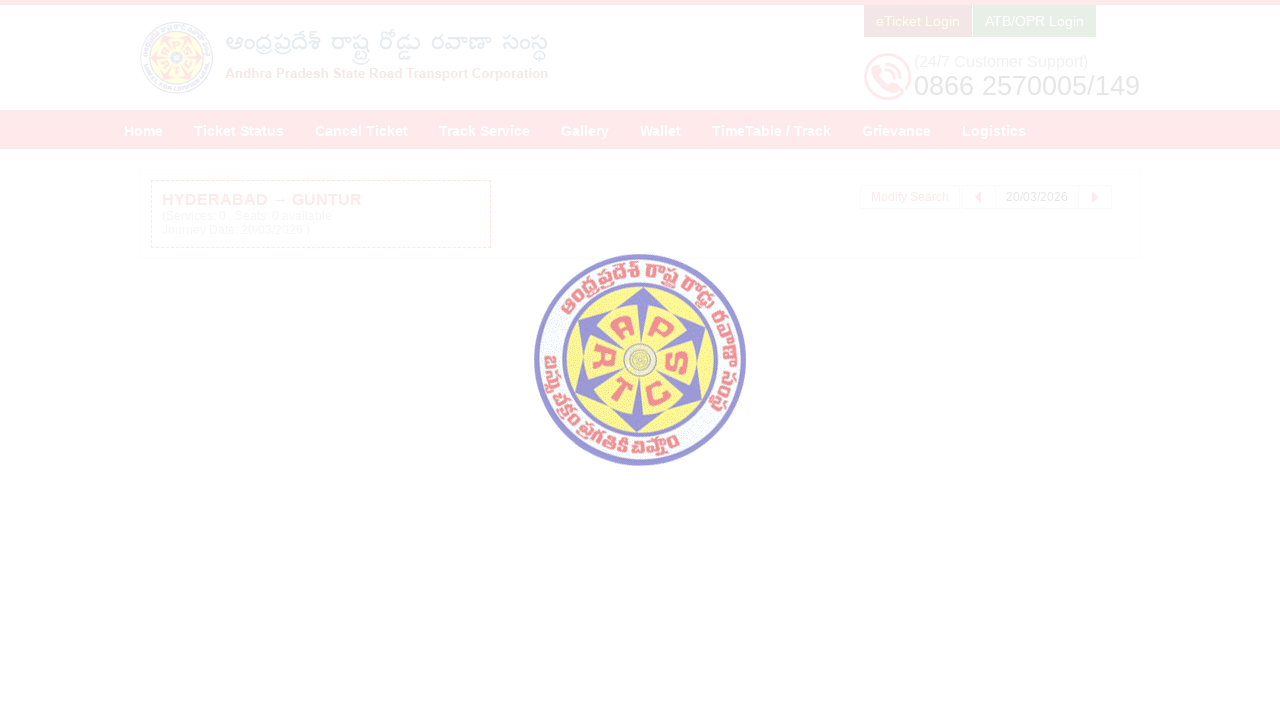

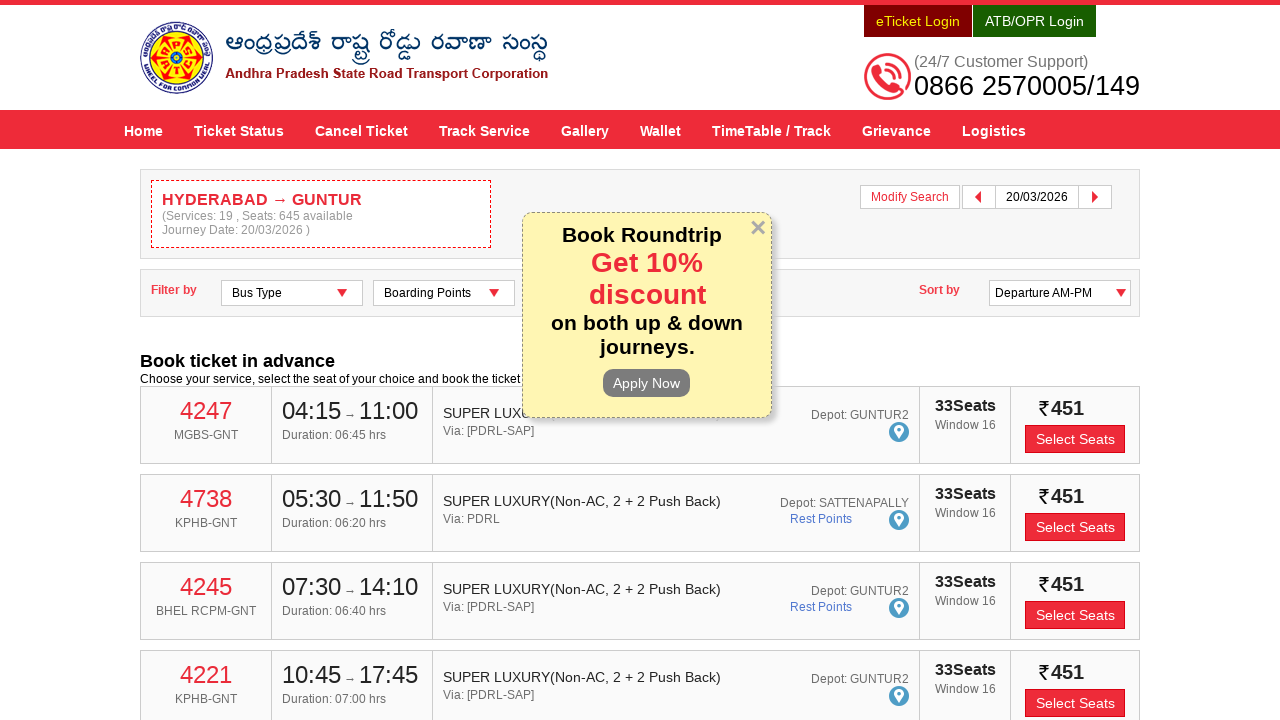